Tests dismissing a JavaScript confirm dialog by clicking the second button and verifying the result message

Starting URL: https://testcenter.techproeducation.com/index.php?page=javascript-alerts

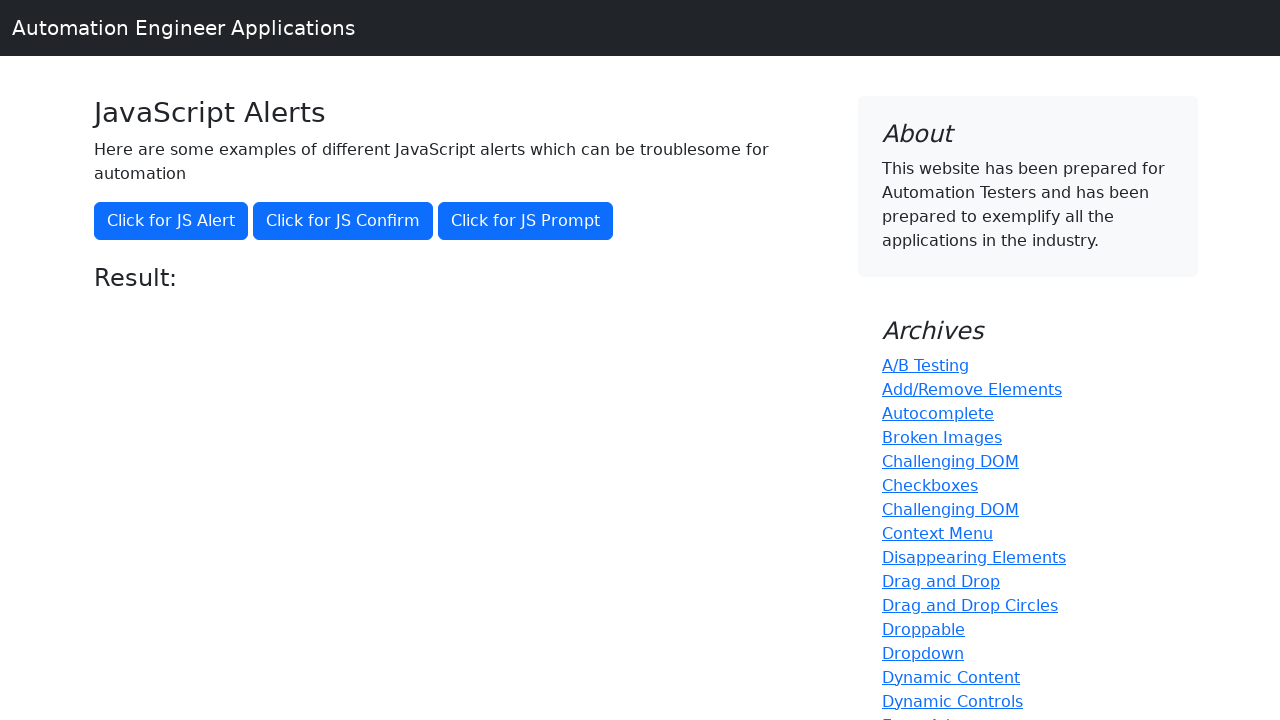

Set up dialog handler to dismiss confirm dialogs
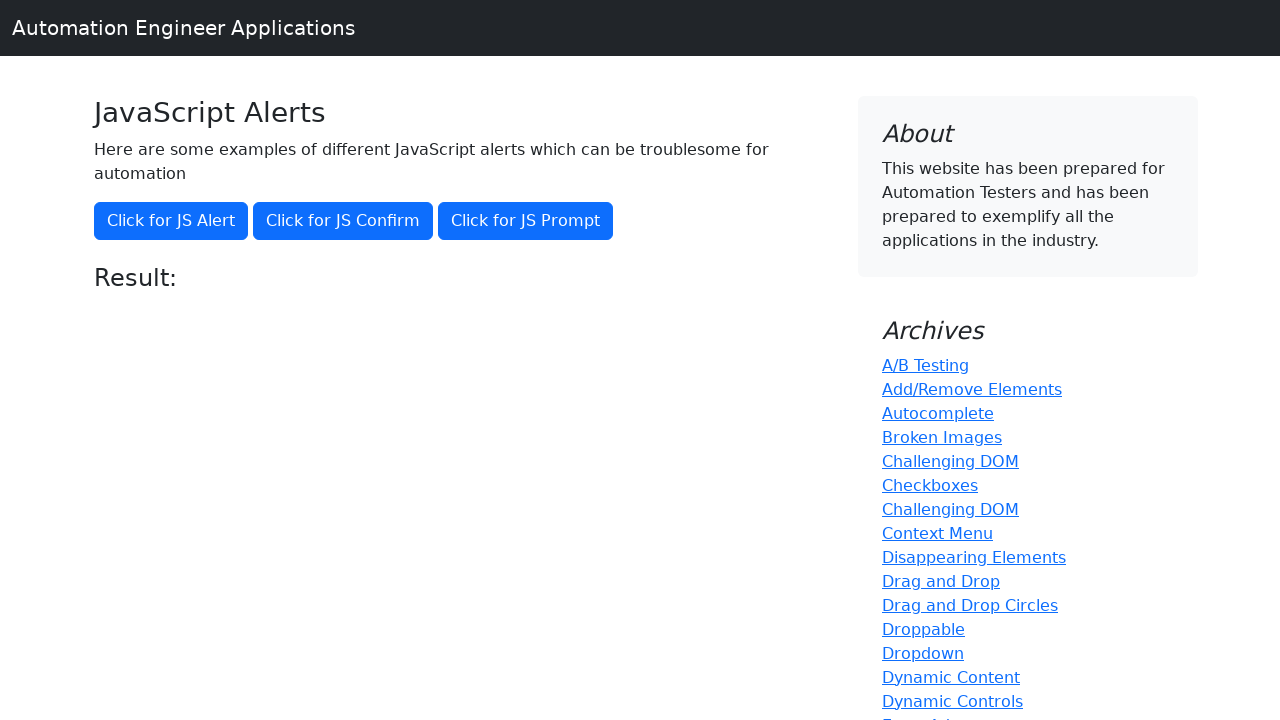

Clicked second button to trigger confirm dialog at (343, 221) on (//button[@class='btn btn-primary'])[2]
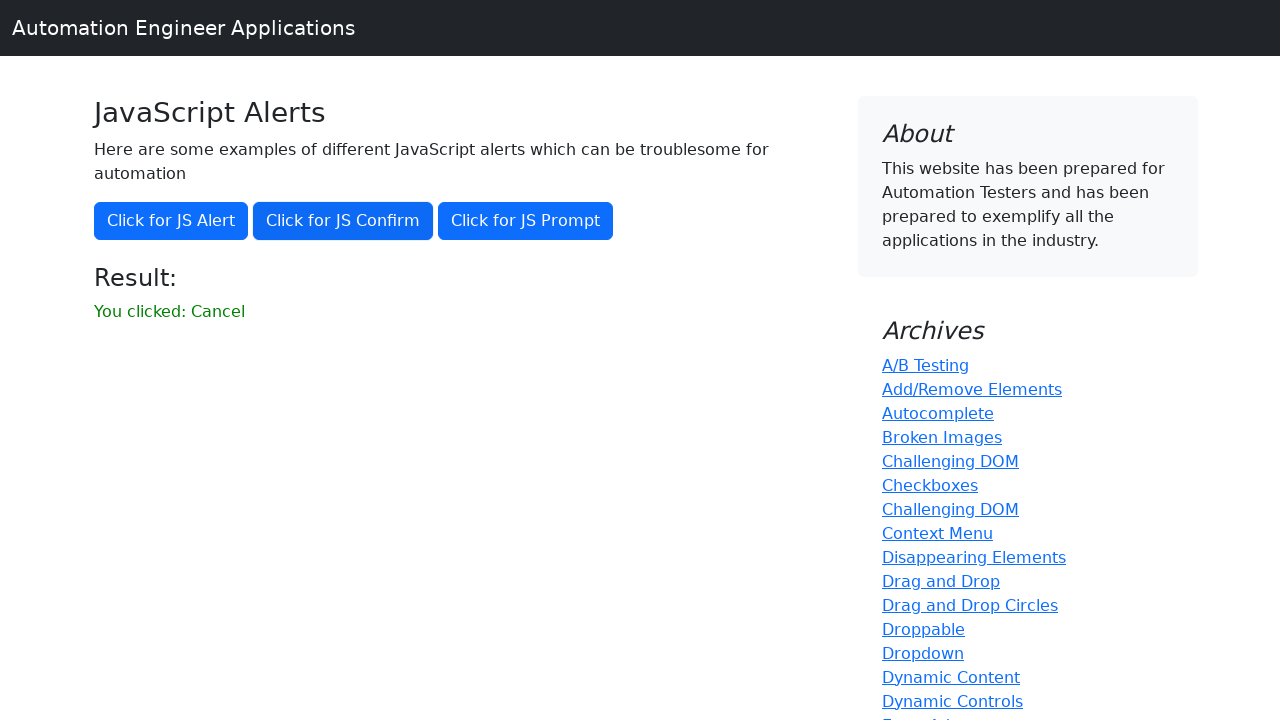

Retrieved result message text
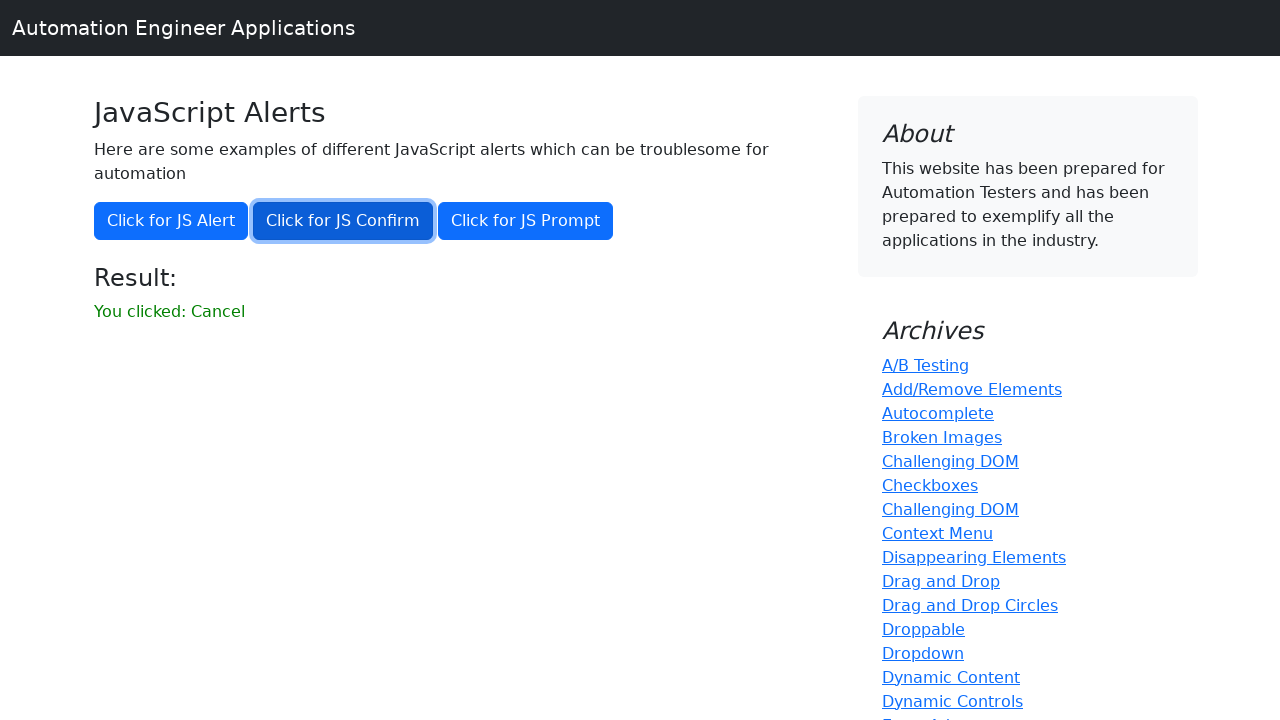

Verified that result message does not contain 'succesfully'
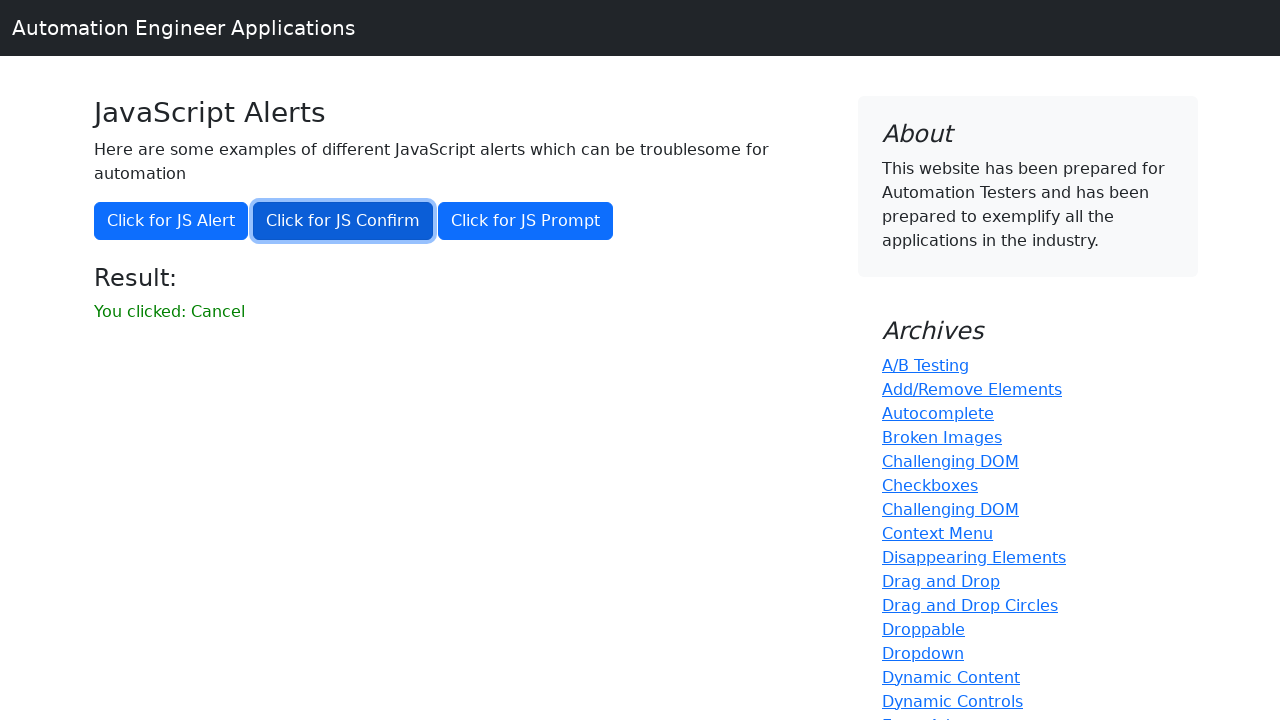

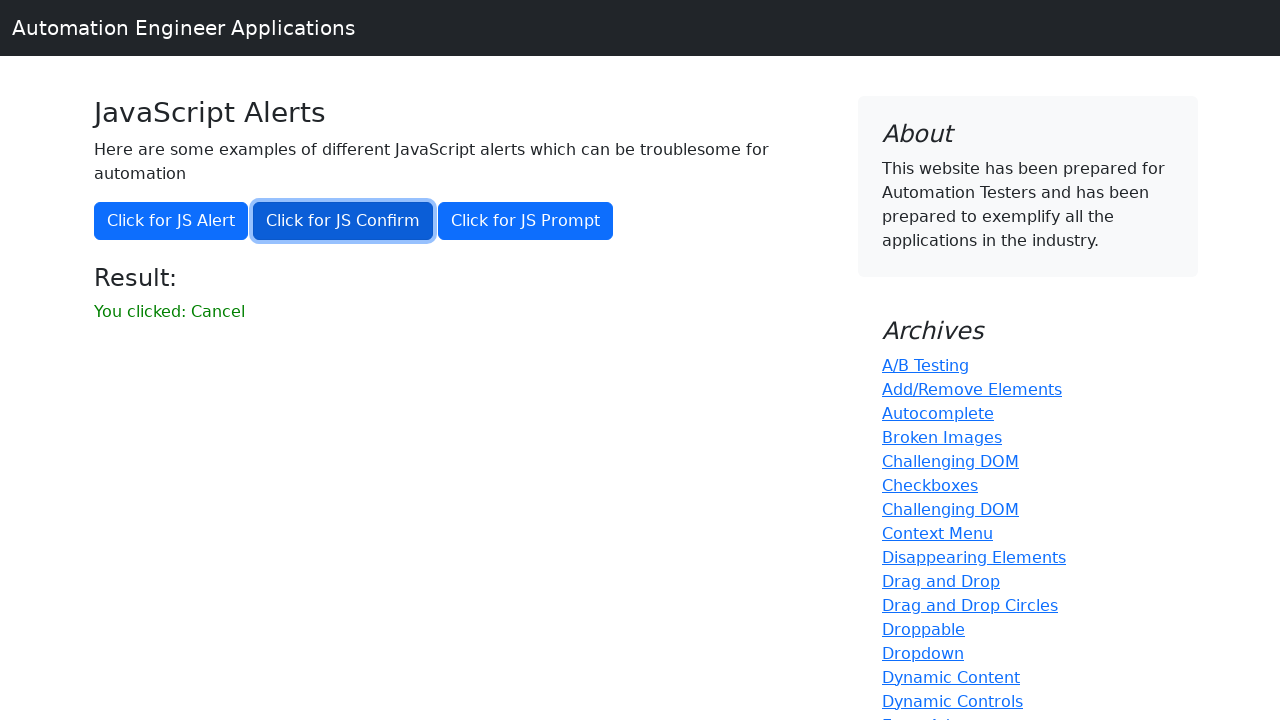